Navigates to Splunk cyber security page and scrolls through the entire page to load all content, then scrolls back to top

Starting URL: https://www.splunk.com/en_us/cyber-security.html

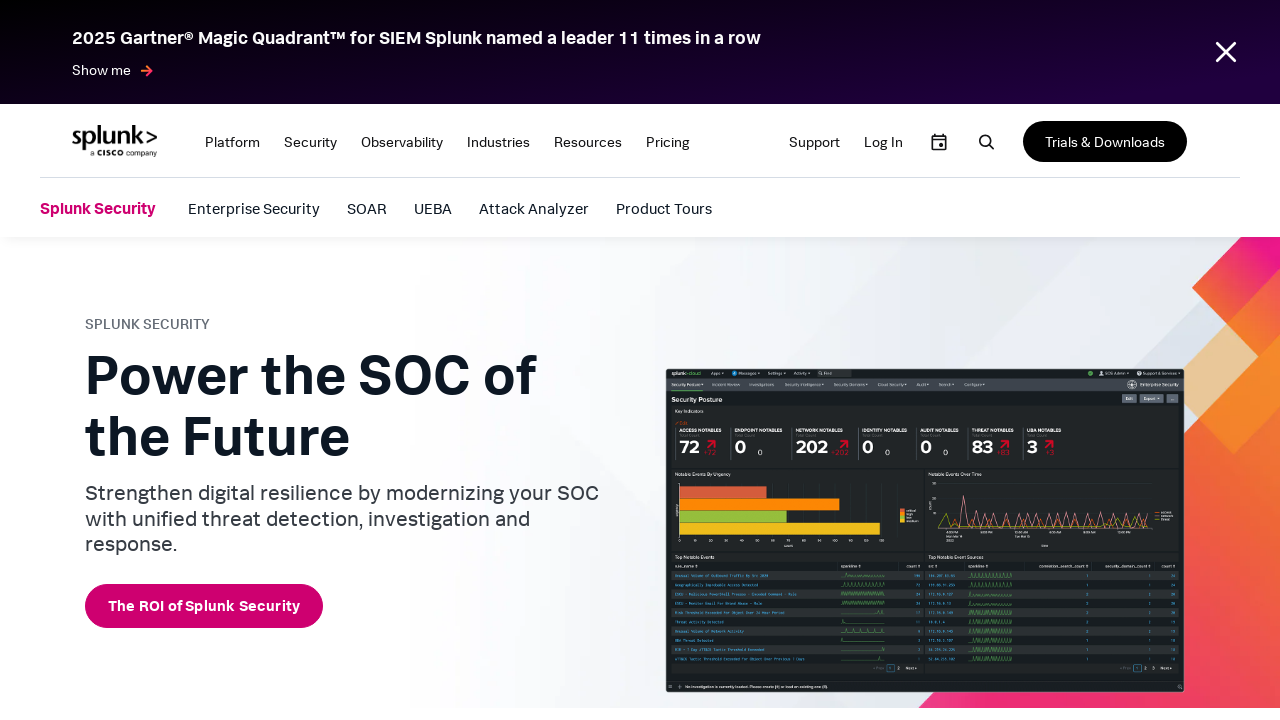

Navigated to Splunk cyber security page
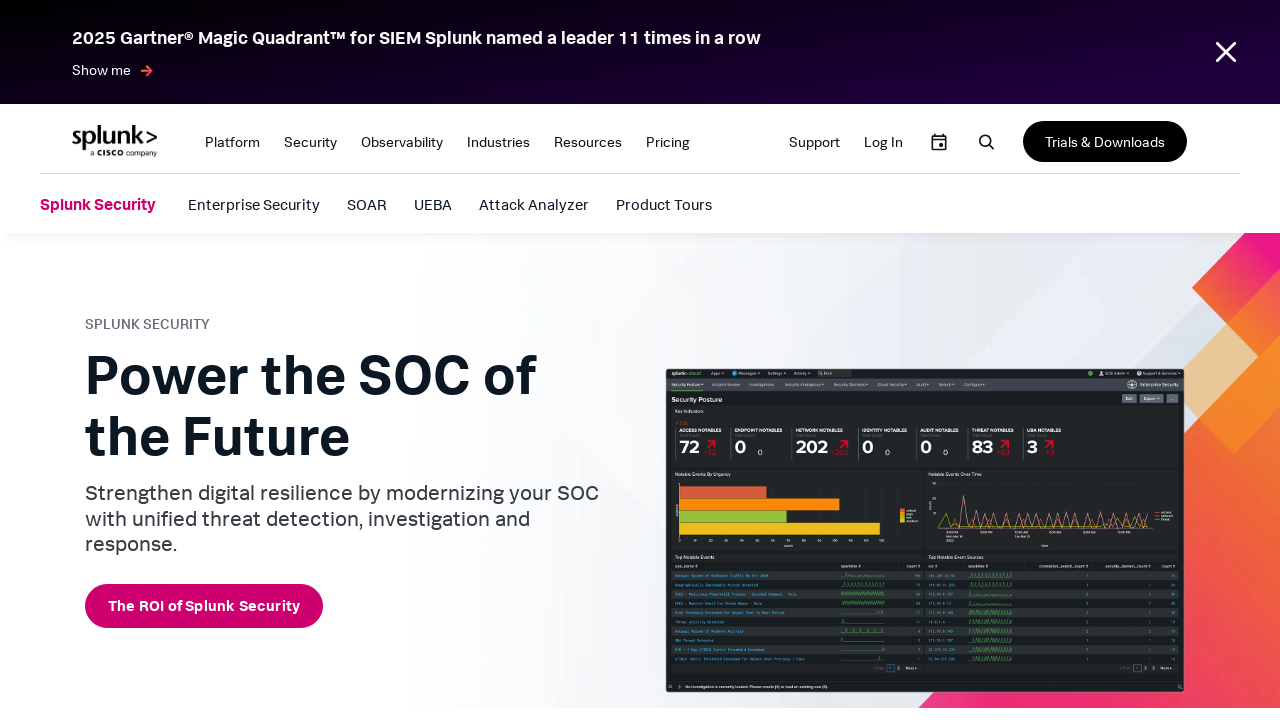

Scrolled through entire page to load all lazy-loaded content and returned to top
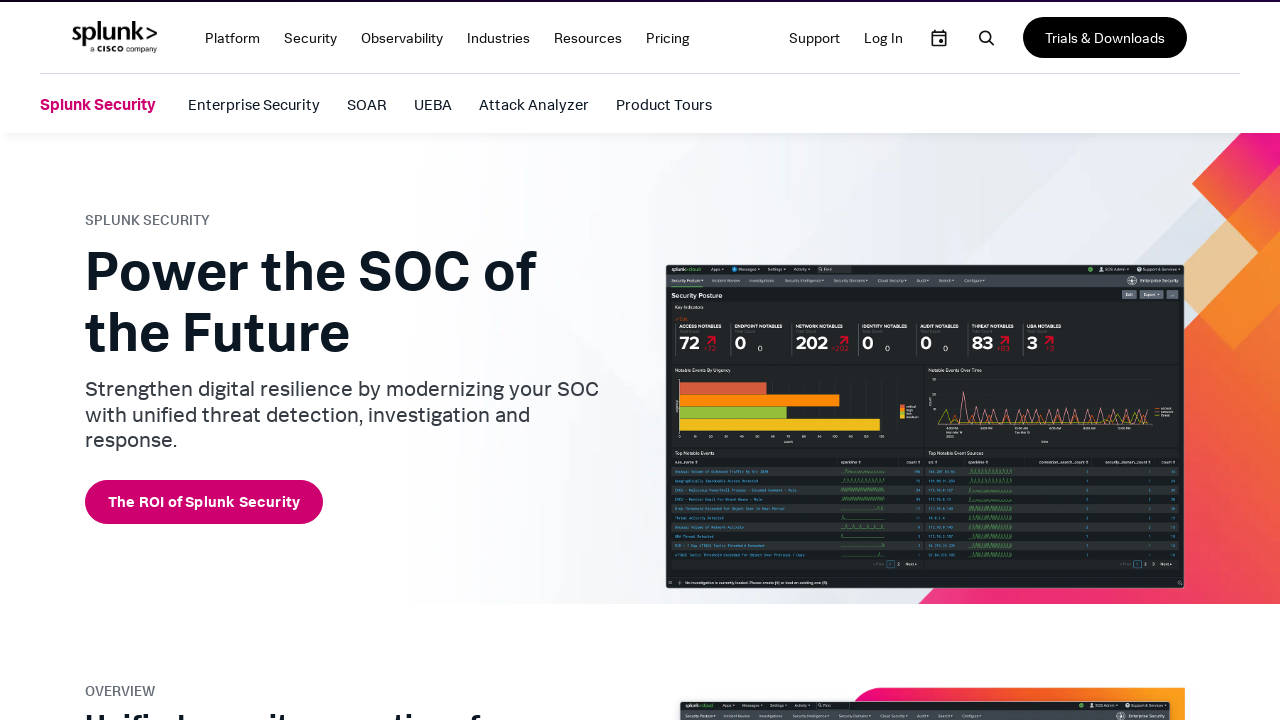

Waited 2 seconds for dynamic content to finish loading
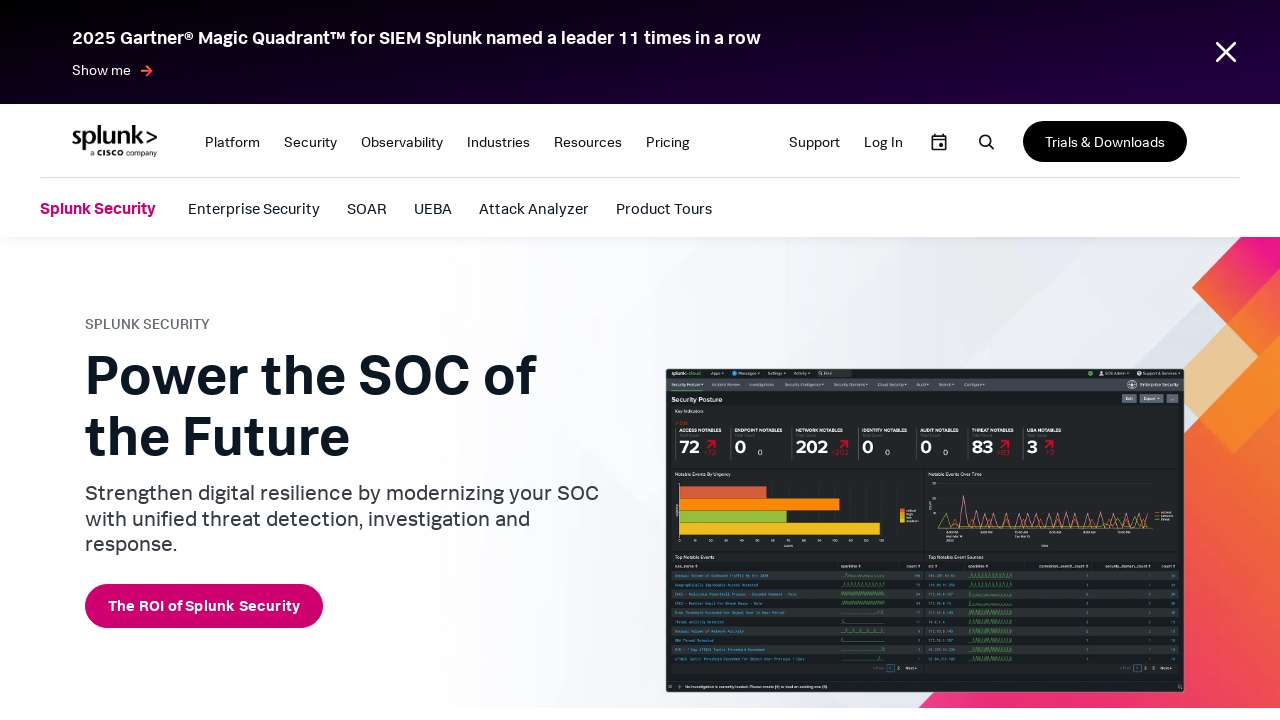

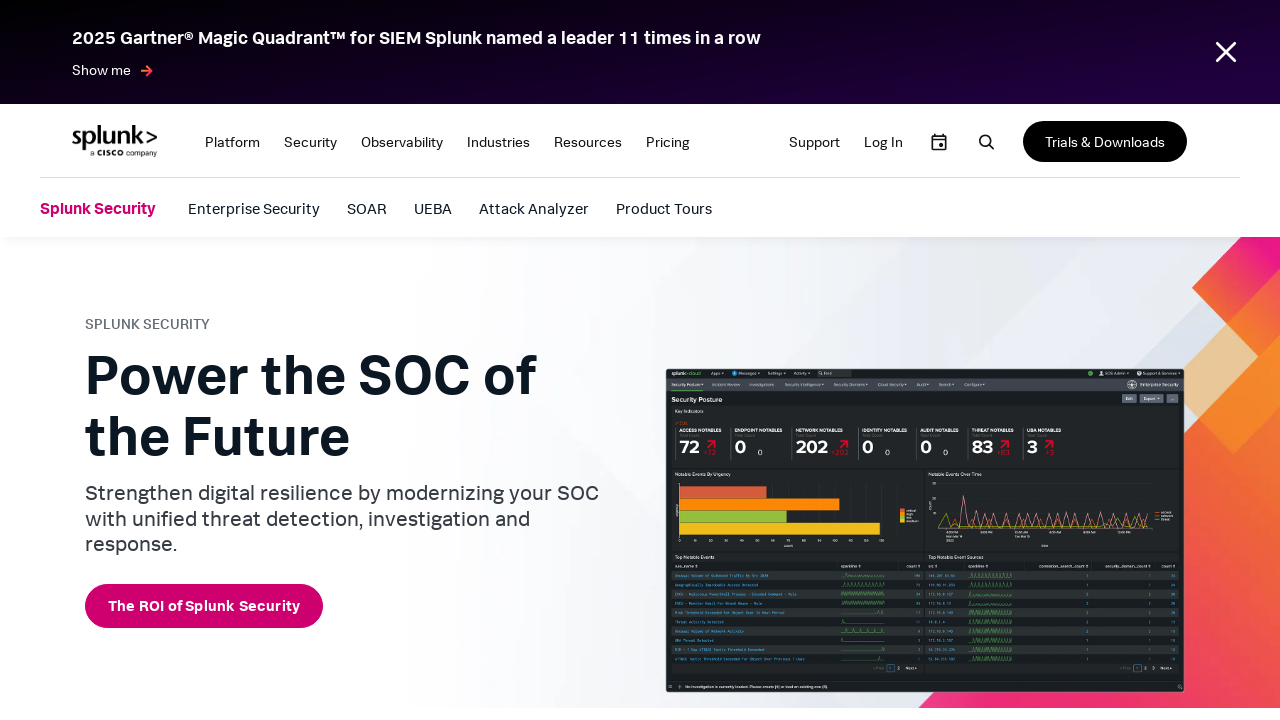